Tests entering a name with letters only in the registration form name field

Starting URL: https://automationexercise.com/

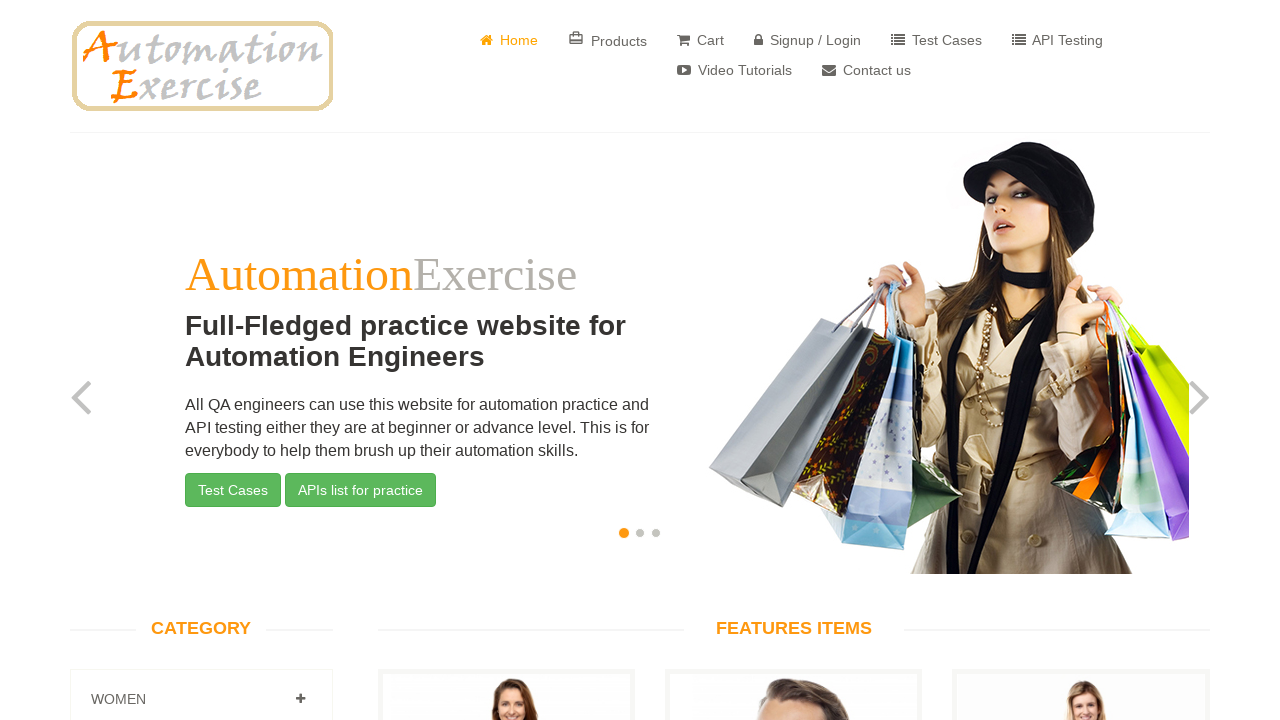

Clicked Signup/Login button at (808, 40) on a[href='/login']
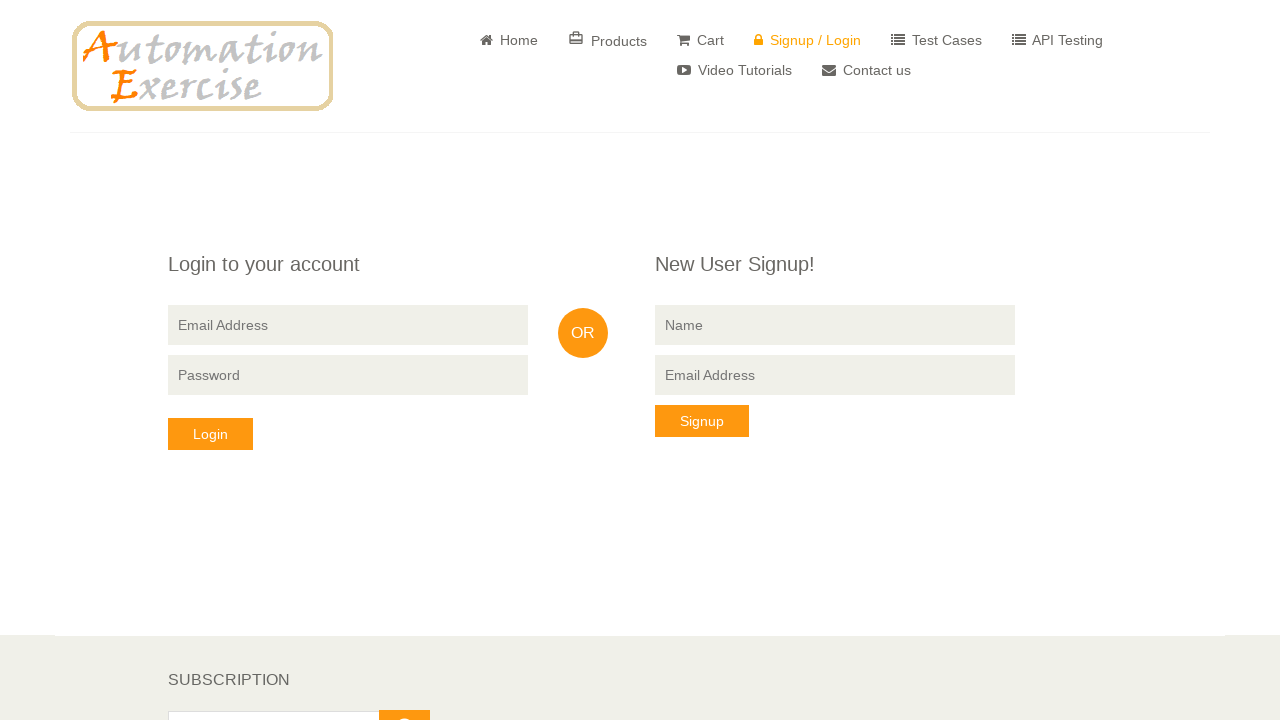

Entered username 'NewUser' in signup name field on input[data-qa='signup-name']
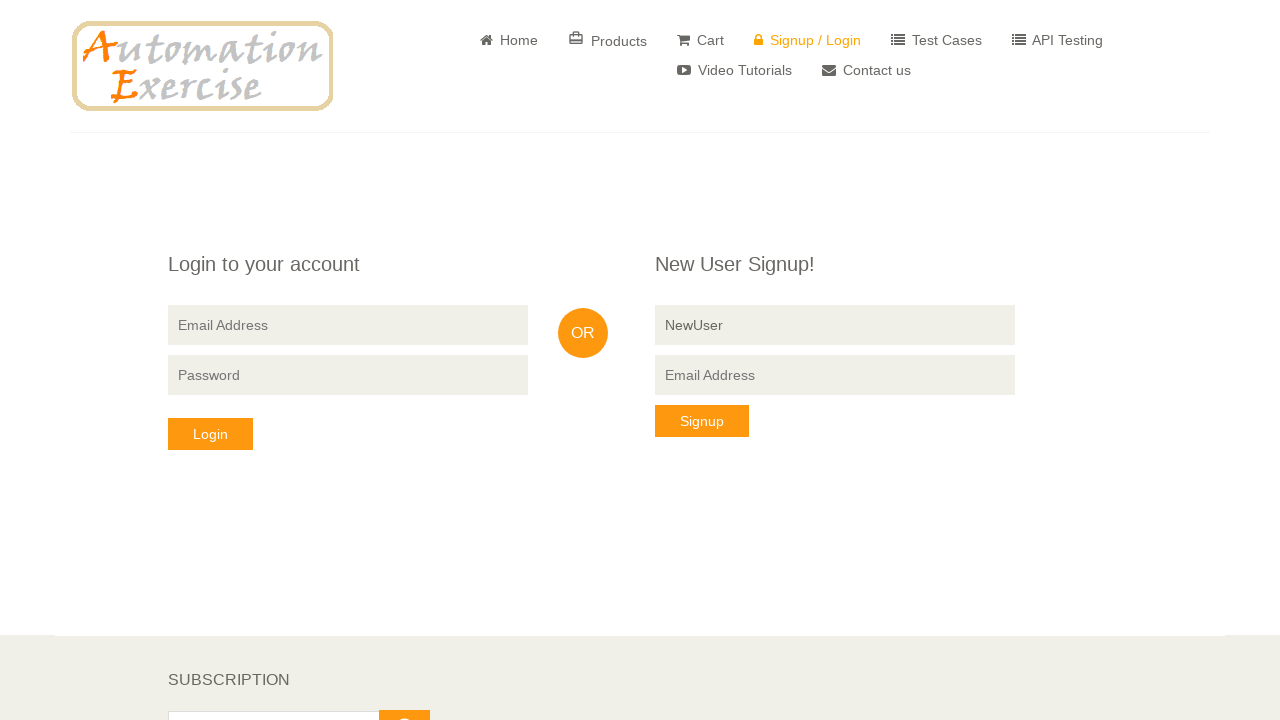

Entered email 'newusertest944@gmail.com' in signup email field on input[data-qa='signup-email']
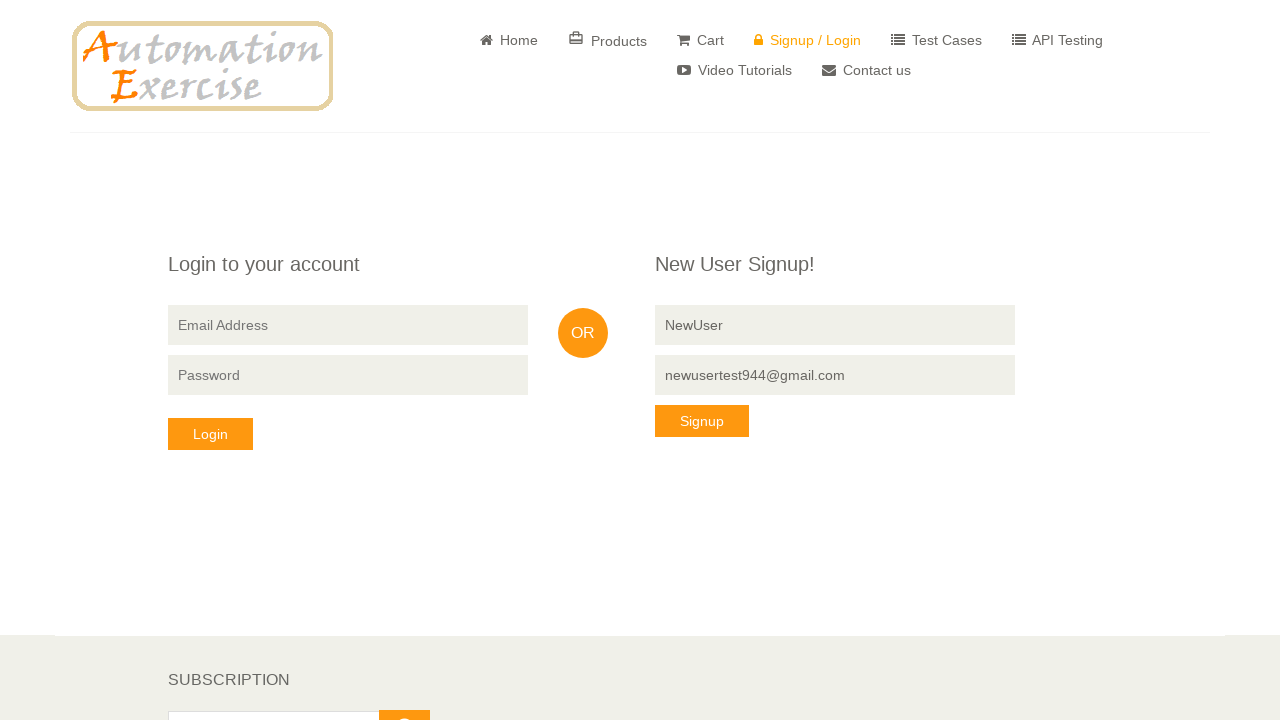

Clicked signup button to proceed to registration form at (702, 421) on button[data-qa='signup-button']
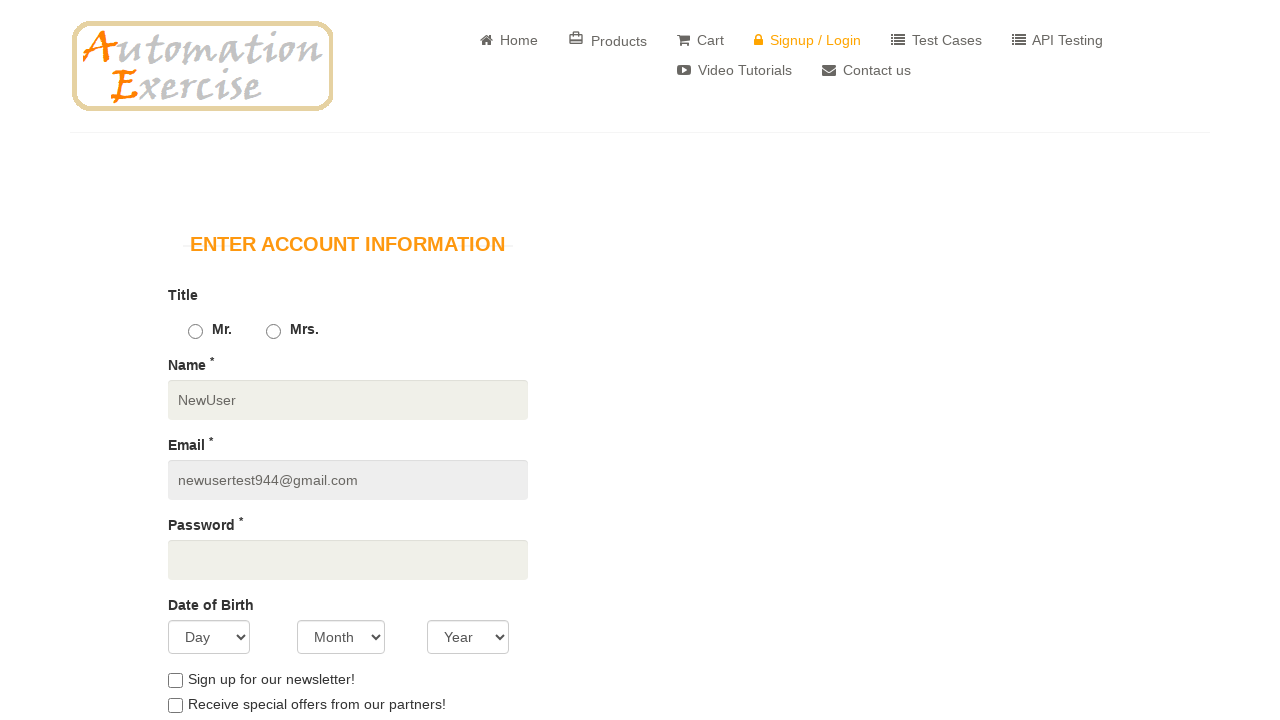

Registration form loaded with 'Enter Account Information' text visible
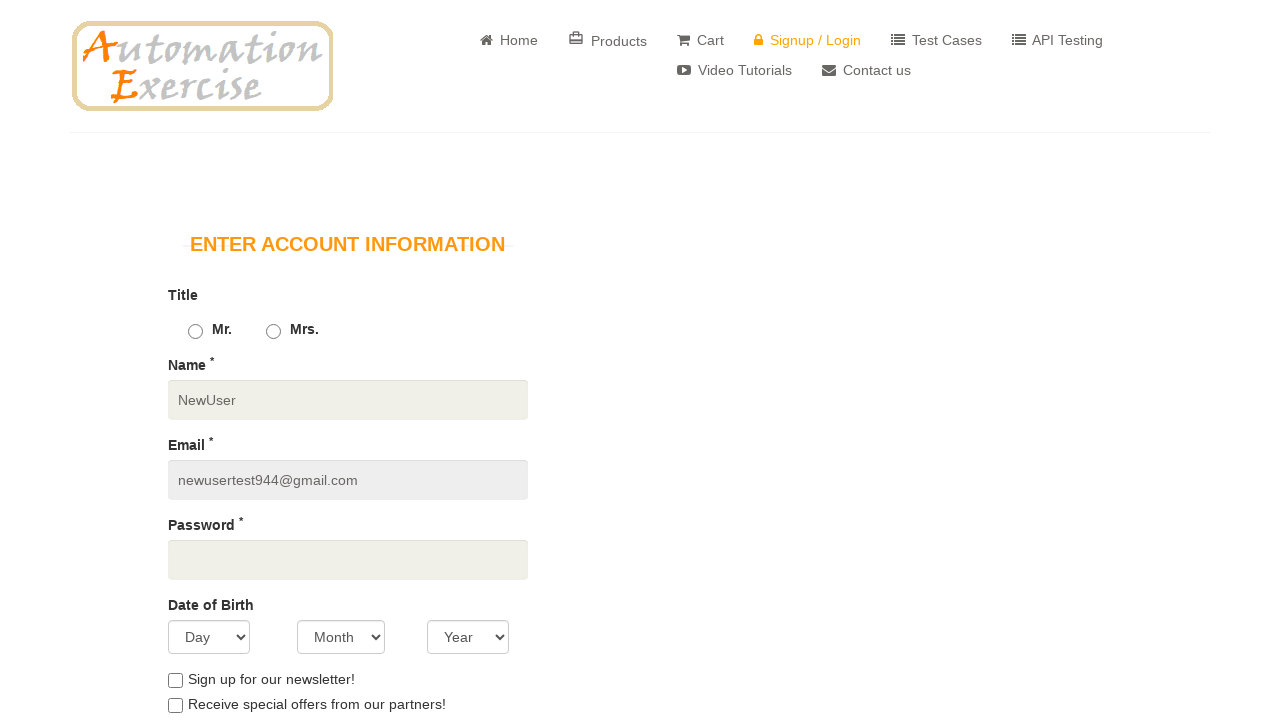

Entered name 'newuser' (letters only) in registration form name field on input[data-qa='name']
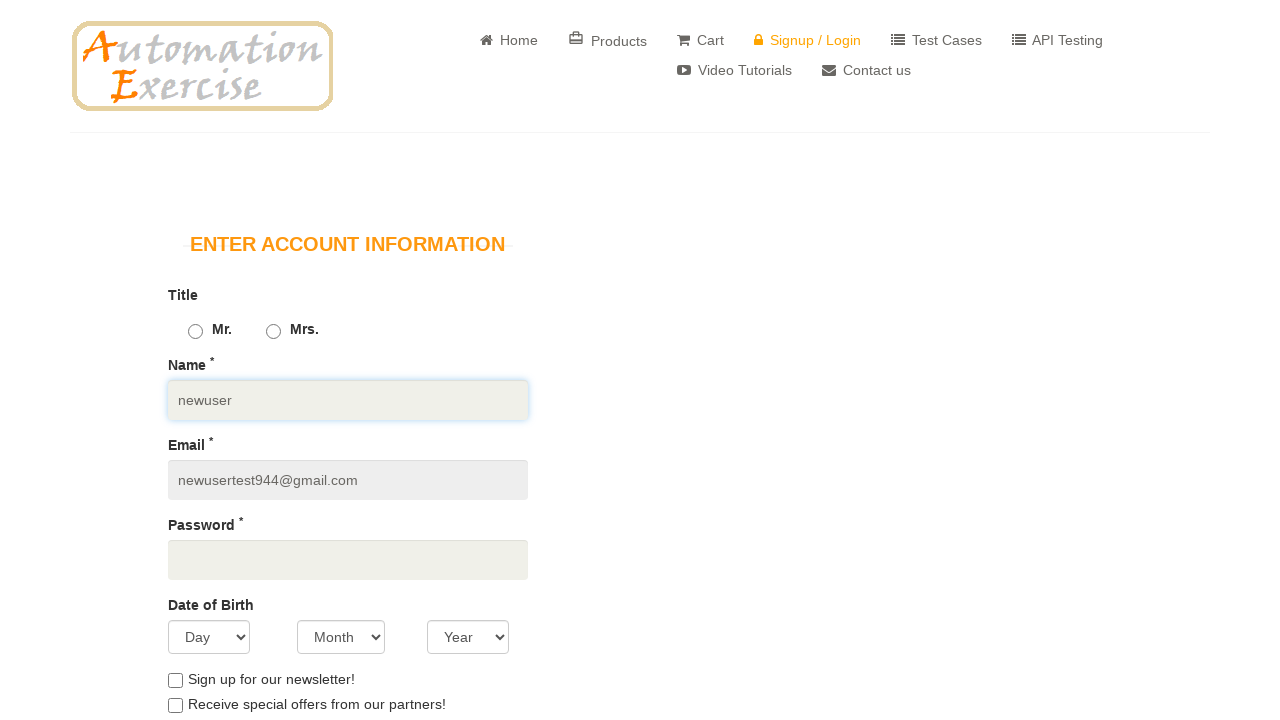

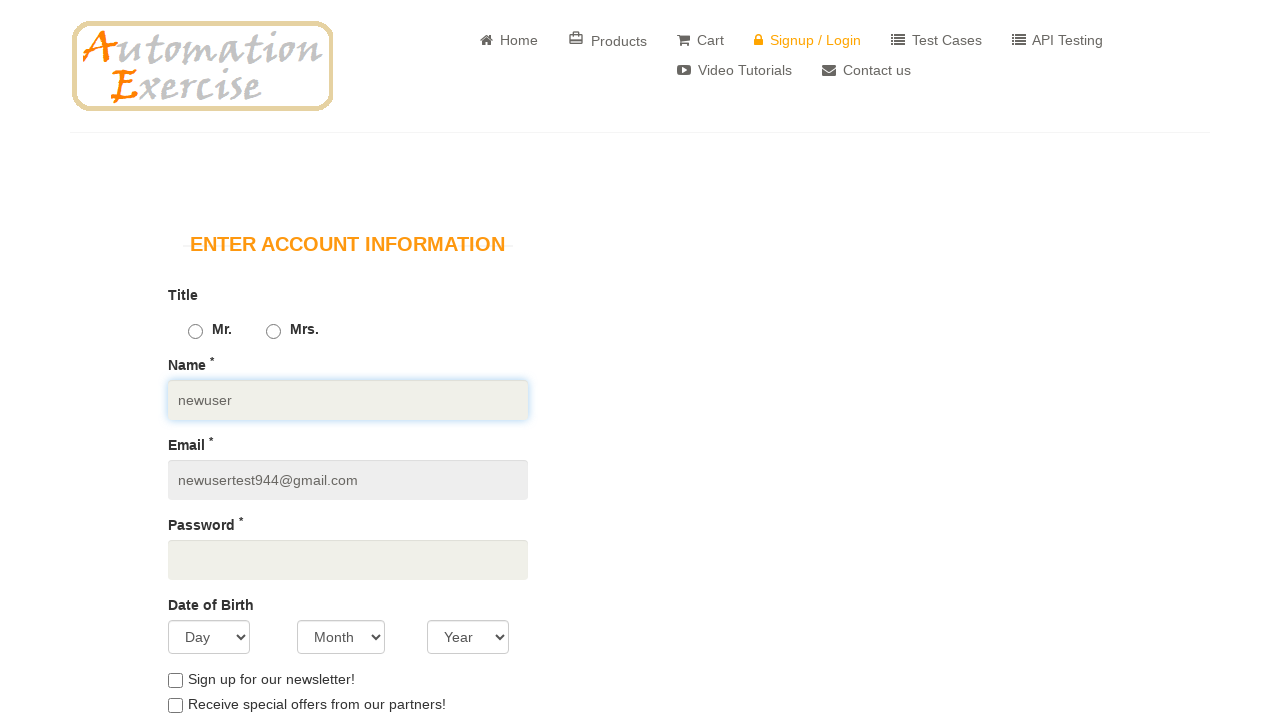